Navigates to Menu page, hovers through menu to SUB SUB LIST and verifies sub-sub item names

Starting URL: https://demoqa.com/

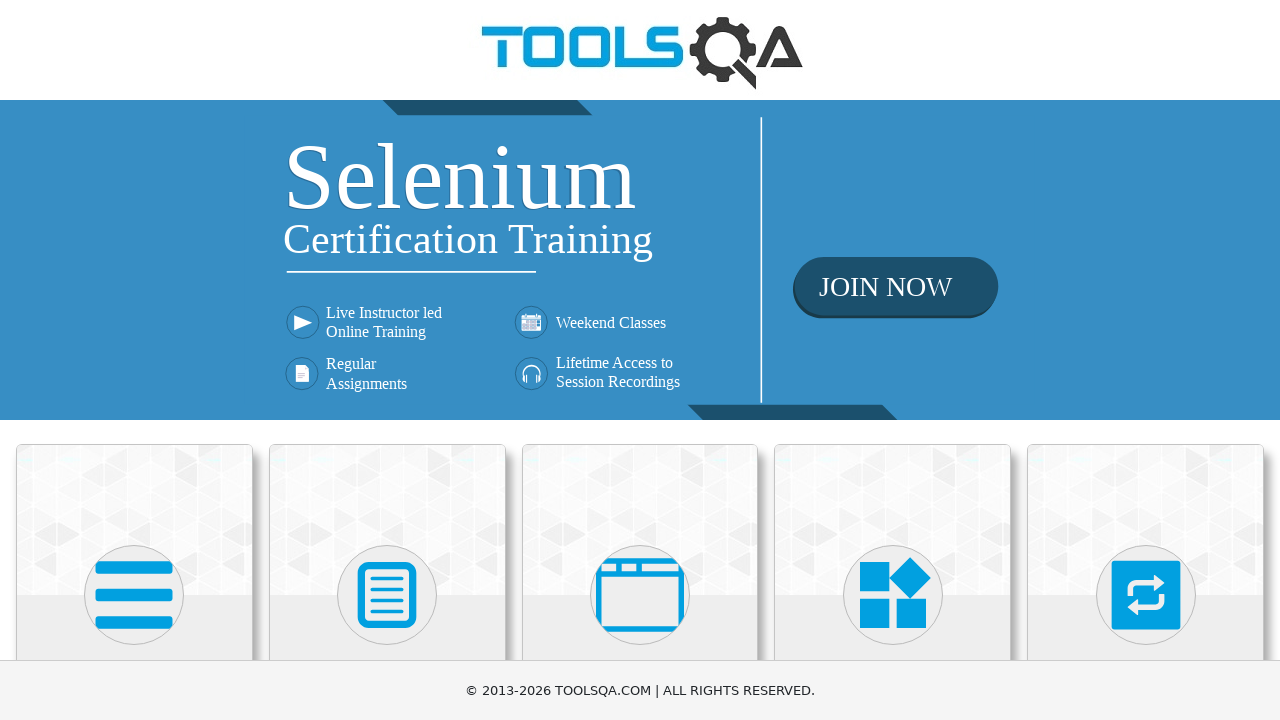

Clicked on Widgets card at (893, 520) on div.card:has-text('Widgets')
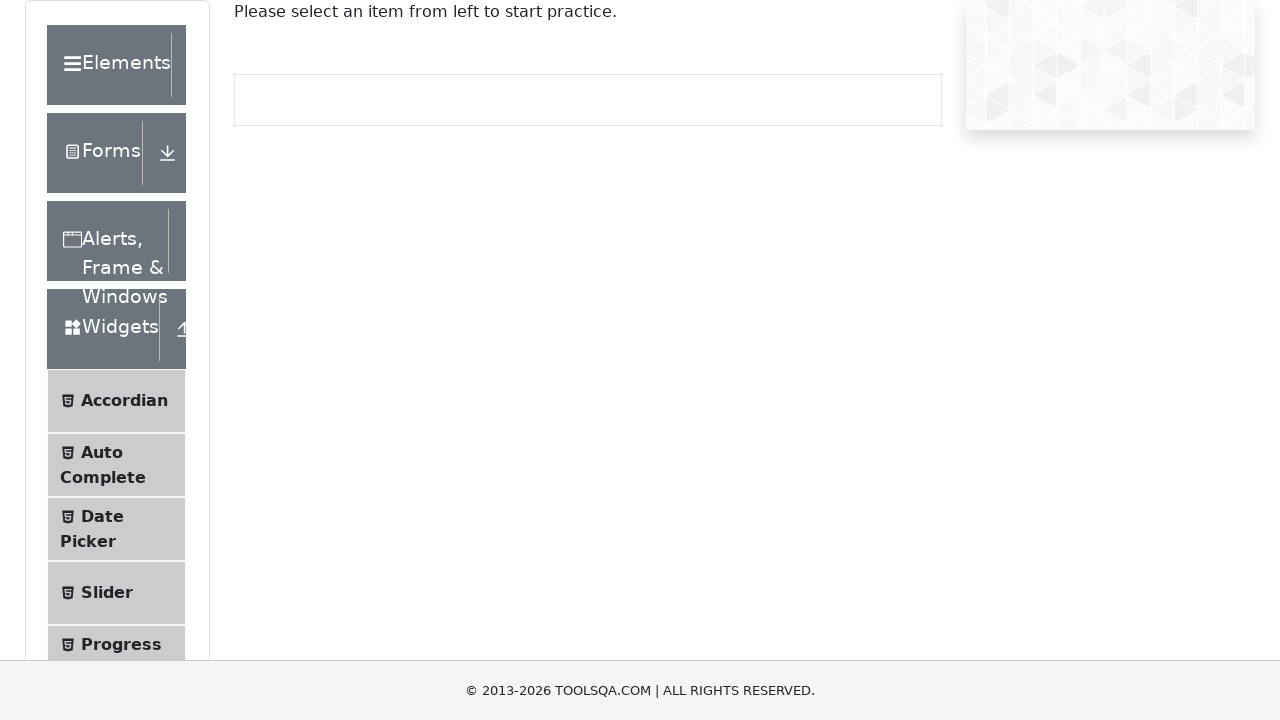

Scrolled down using PageDown key
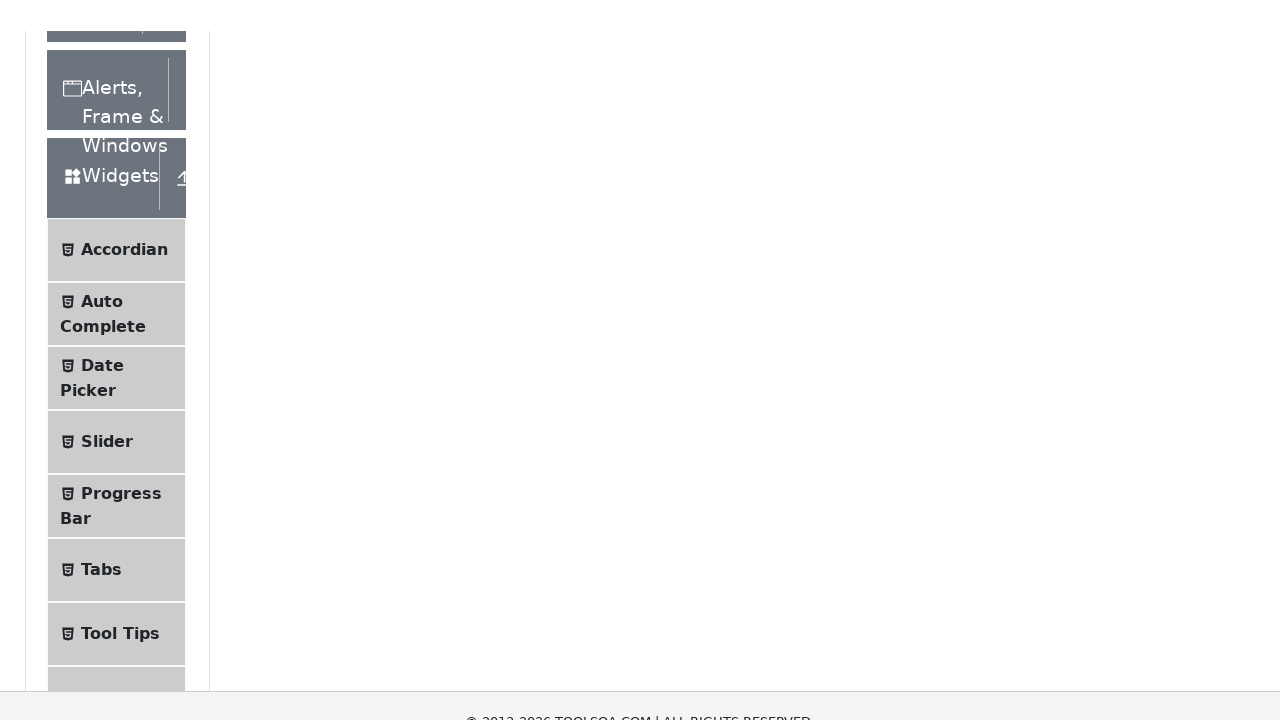

Waited 1 second for page to settle
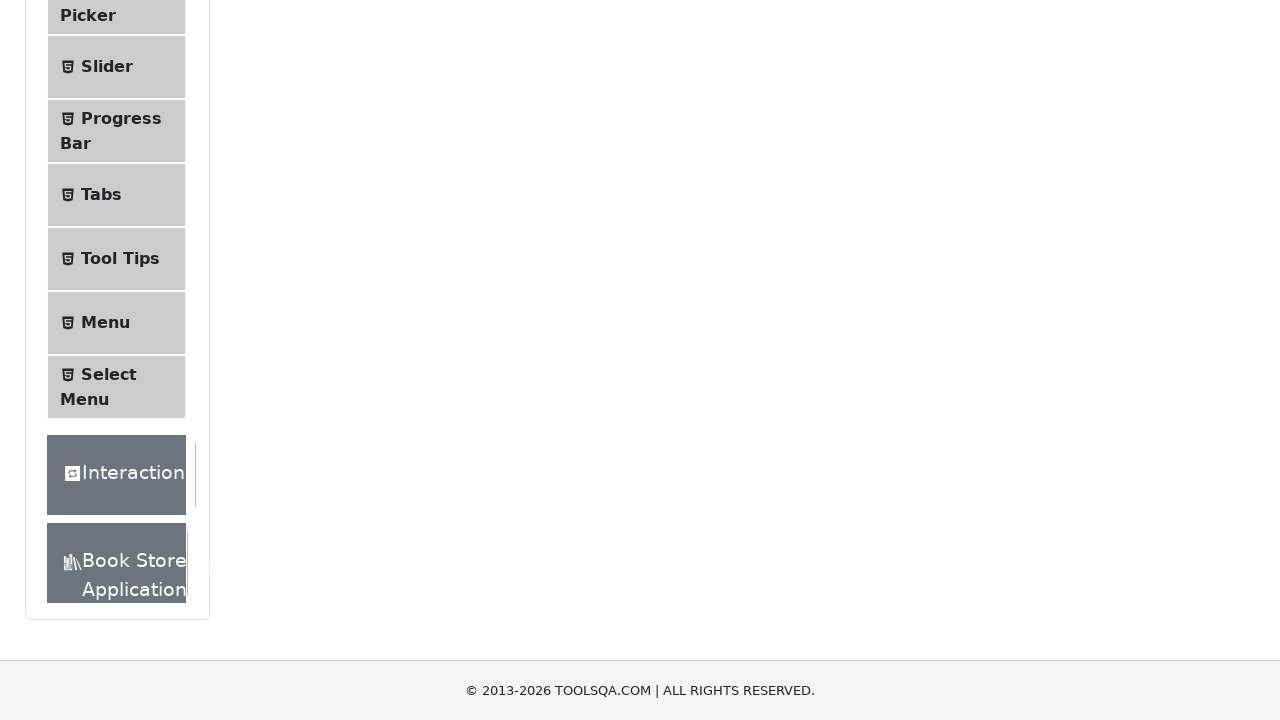

Clicked on Menu link at (105, 323) on span:has-text('Menu')
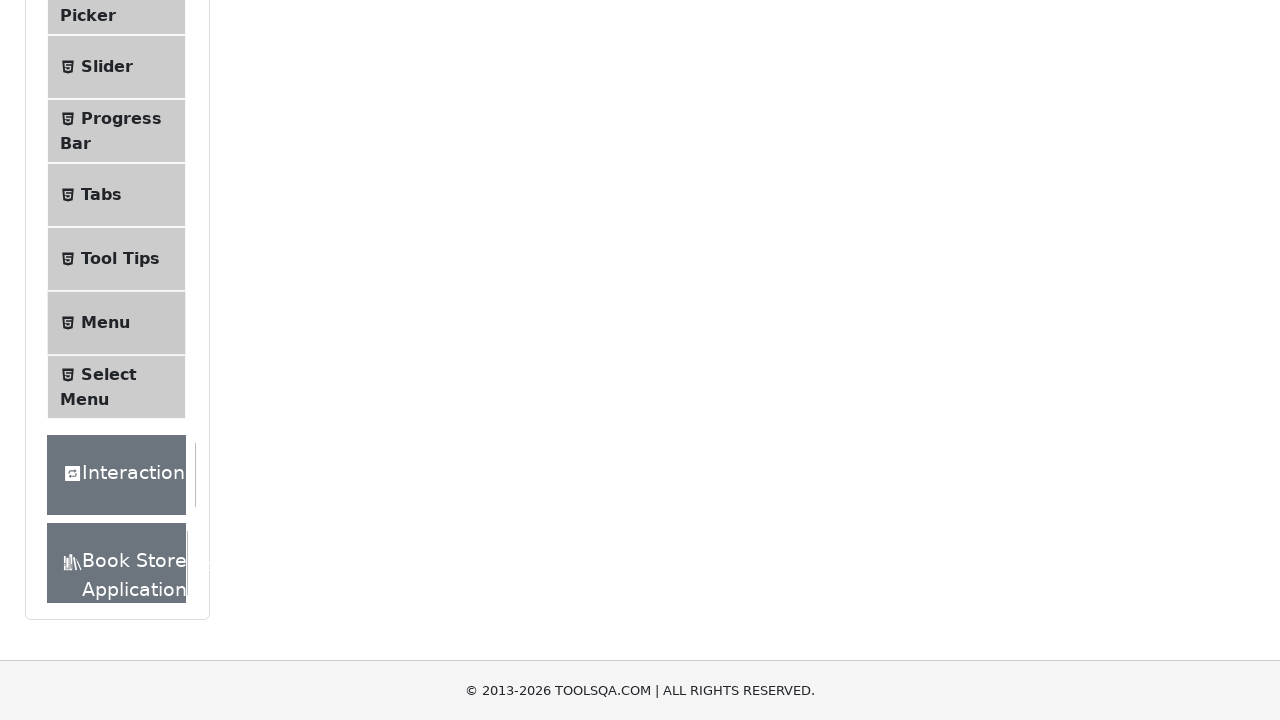

Hovered over Main Item 2 at (534, 240) on a:has-text('Main Item 2')
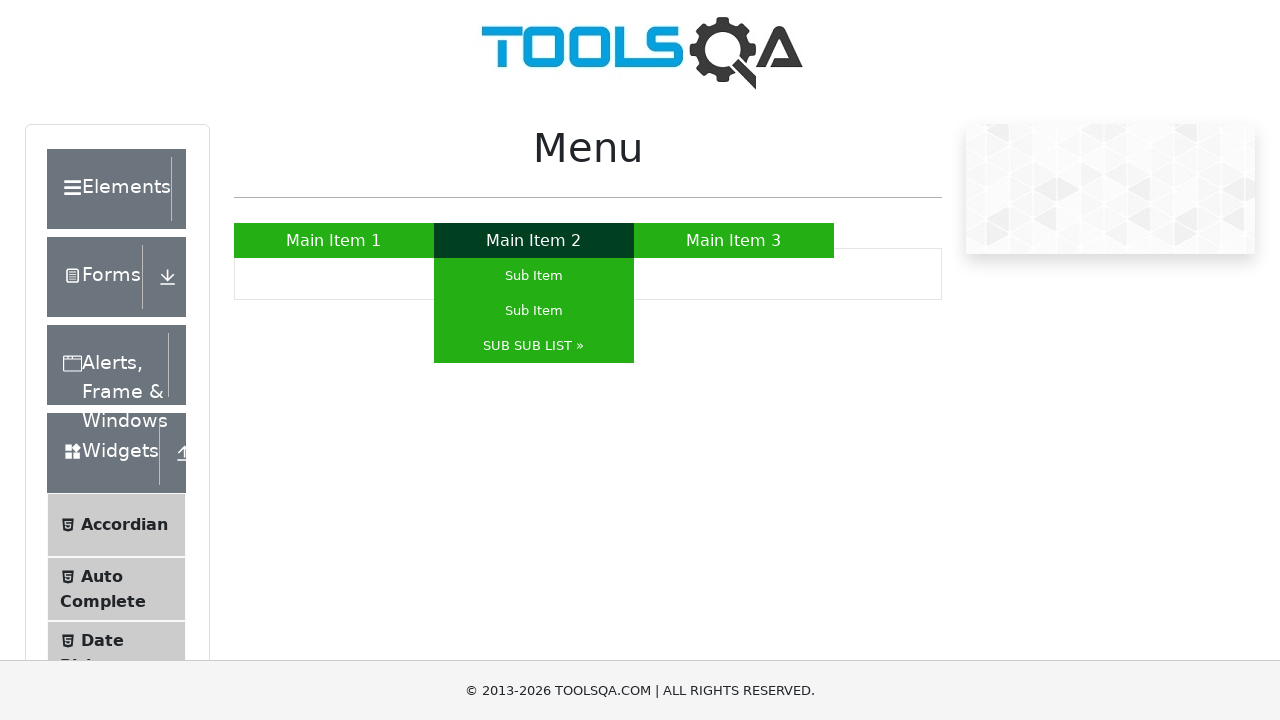

Waited 500ms for submenu to appear
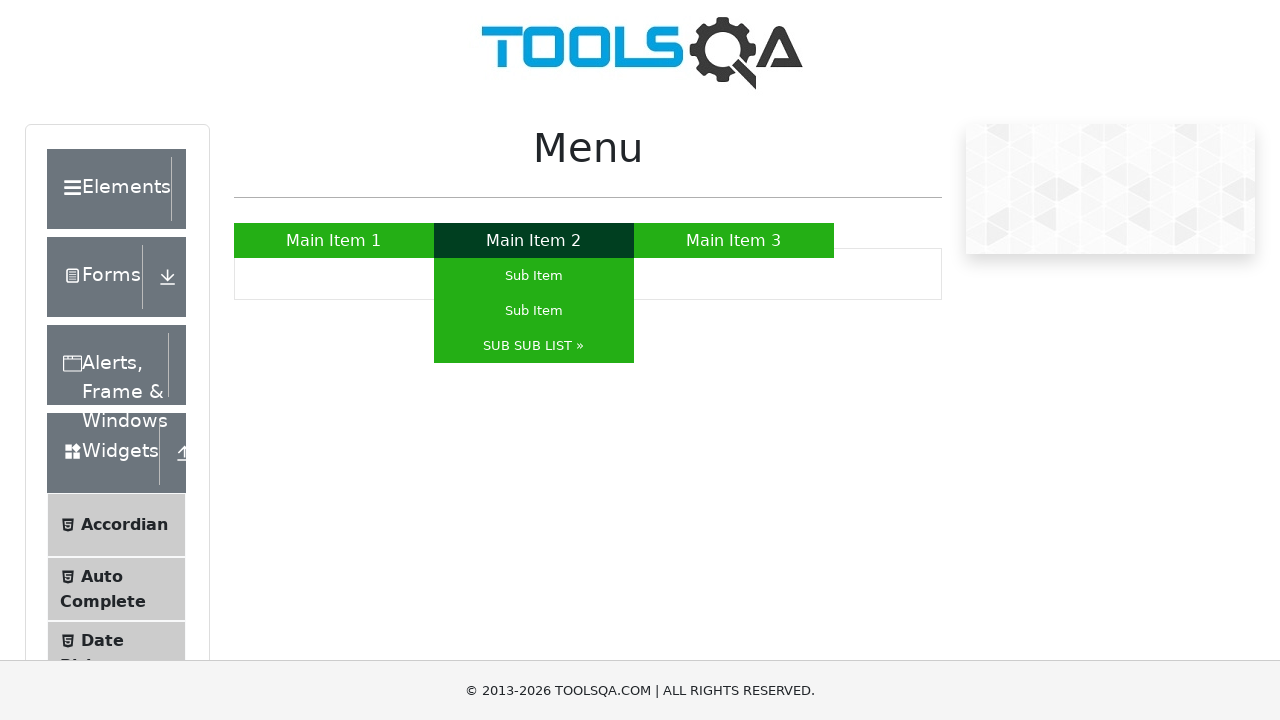

Hovered over SUB SUB LIST at (534, 346) on a:has-text('SUB SUB LIST »')
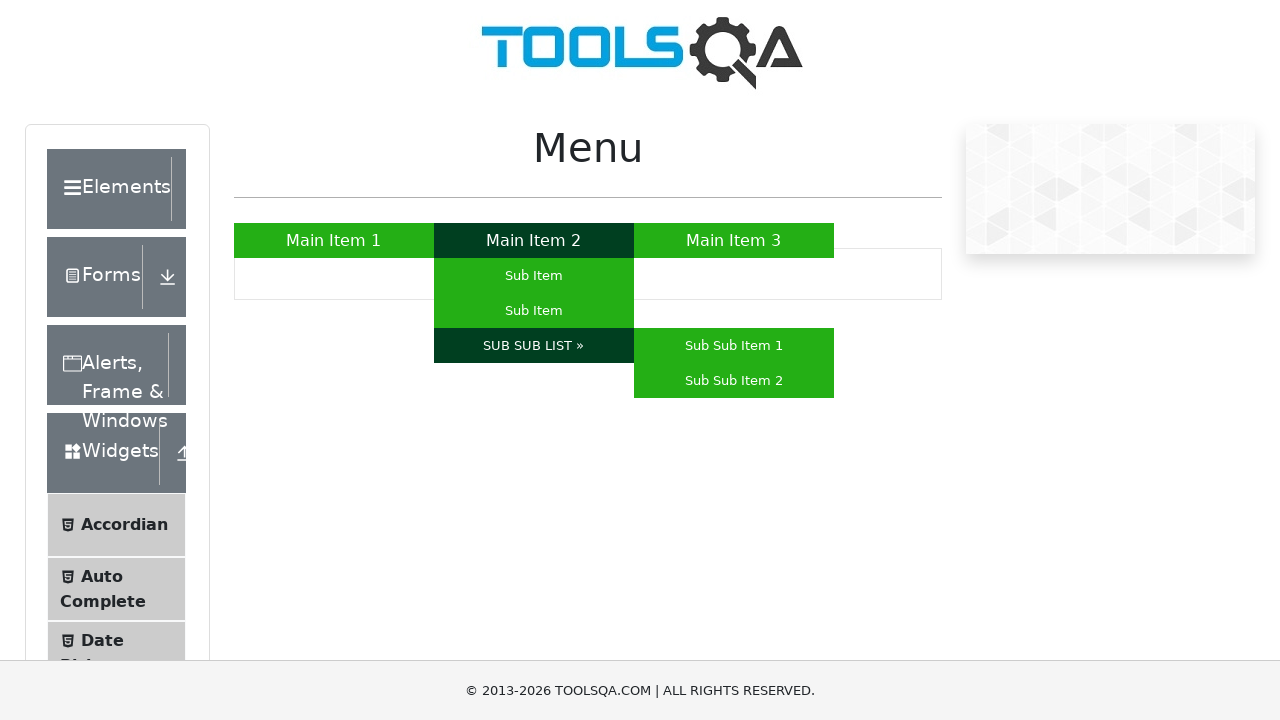

Verified Sub Sub Item 1 is visible
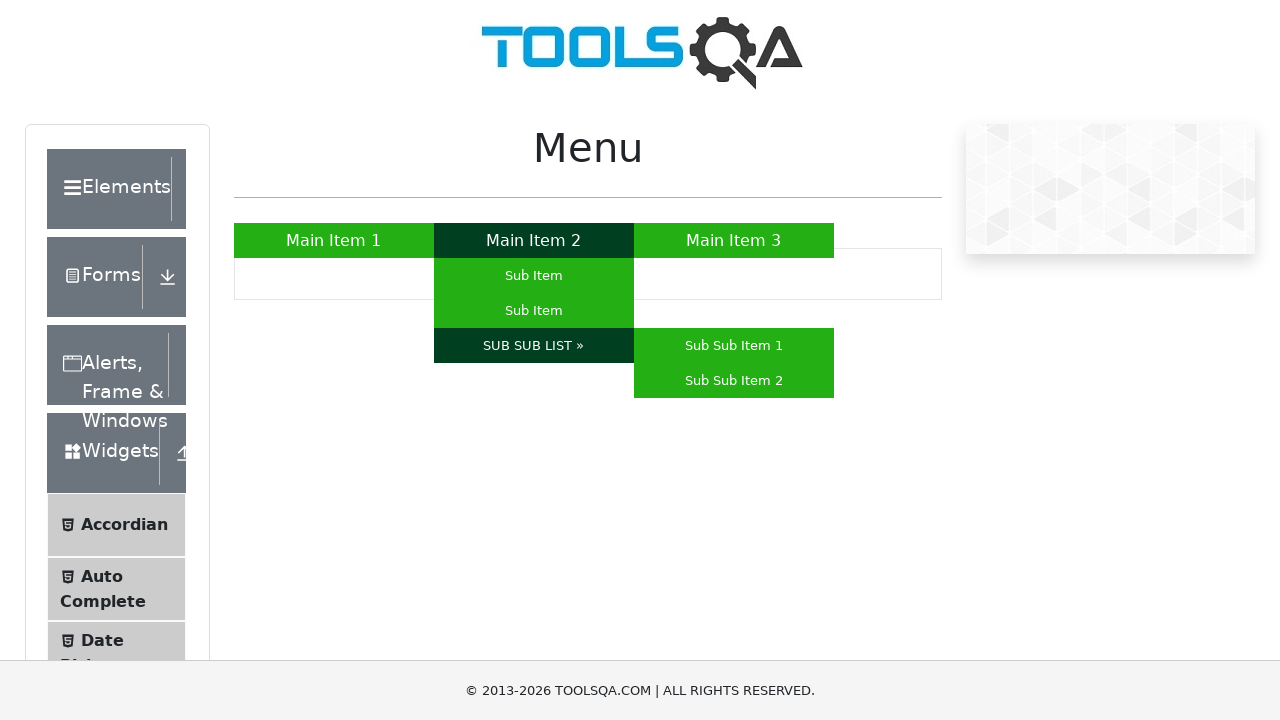

Verified Sub Sub Item 2 is visible
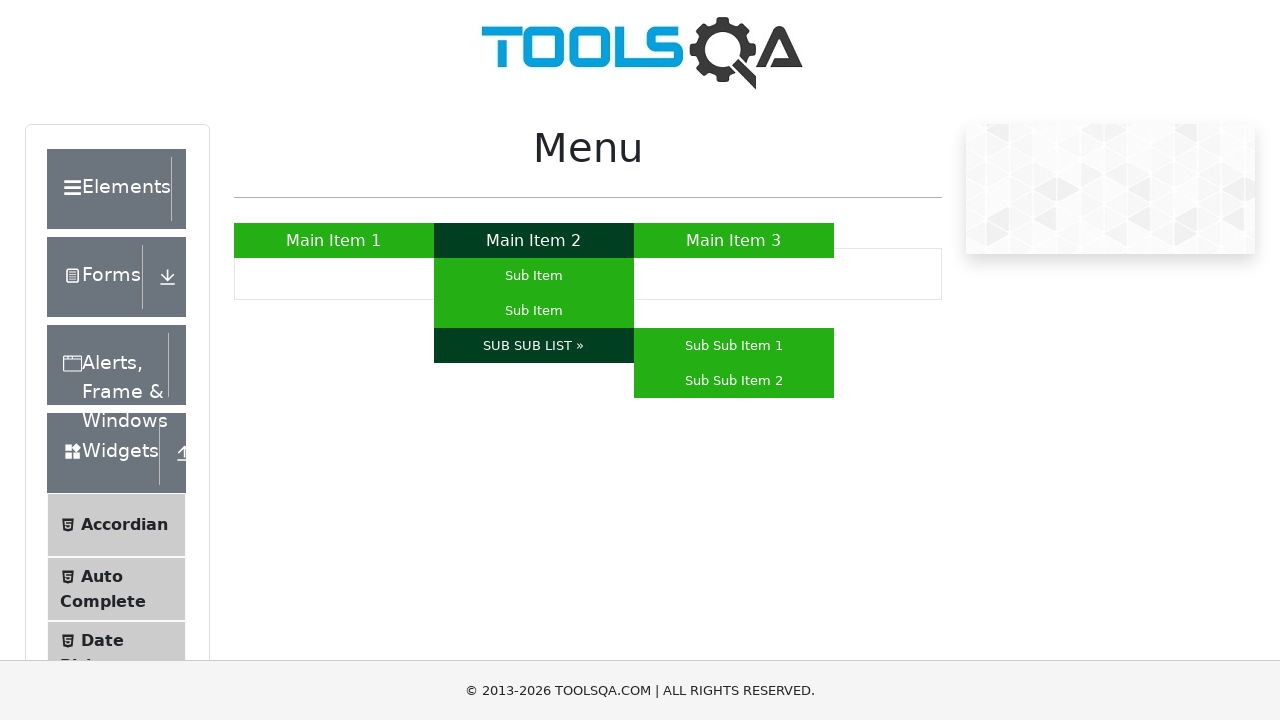

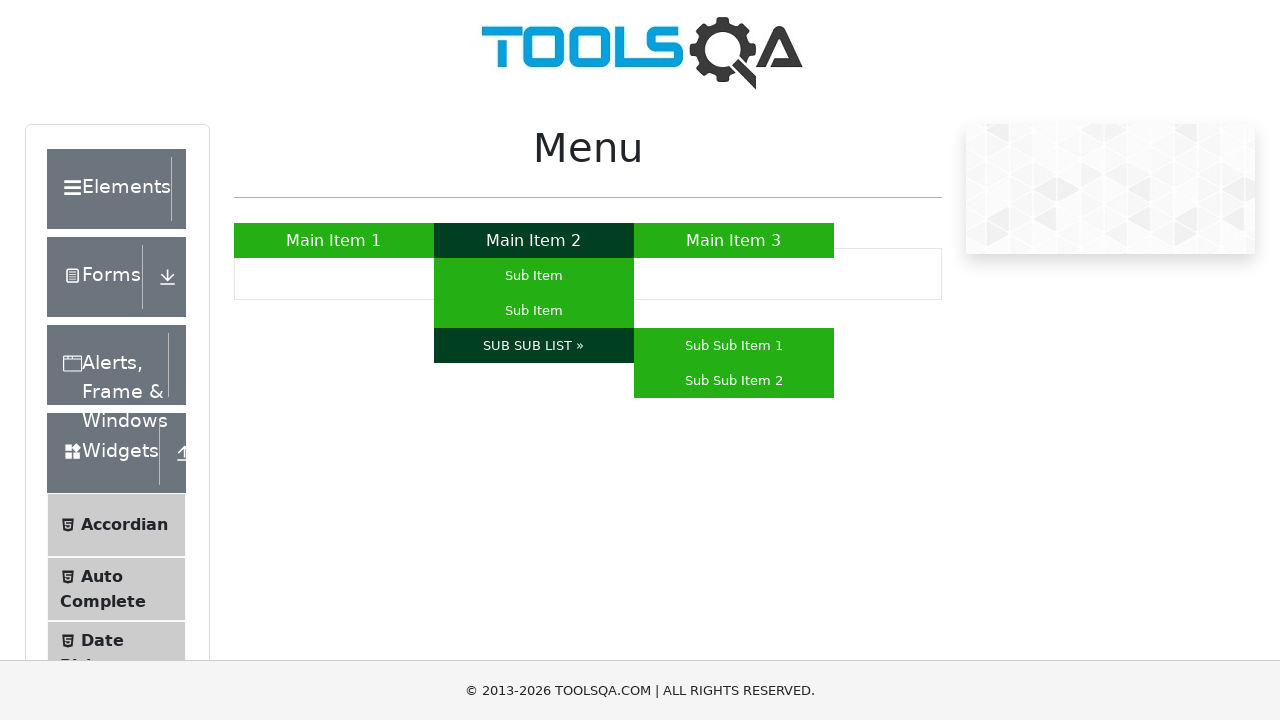